Simple navigation test that loads the 3M download QA page and verifies the page loads successfully.

Starting URL: https://download-qa.3m.com/

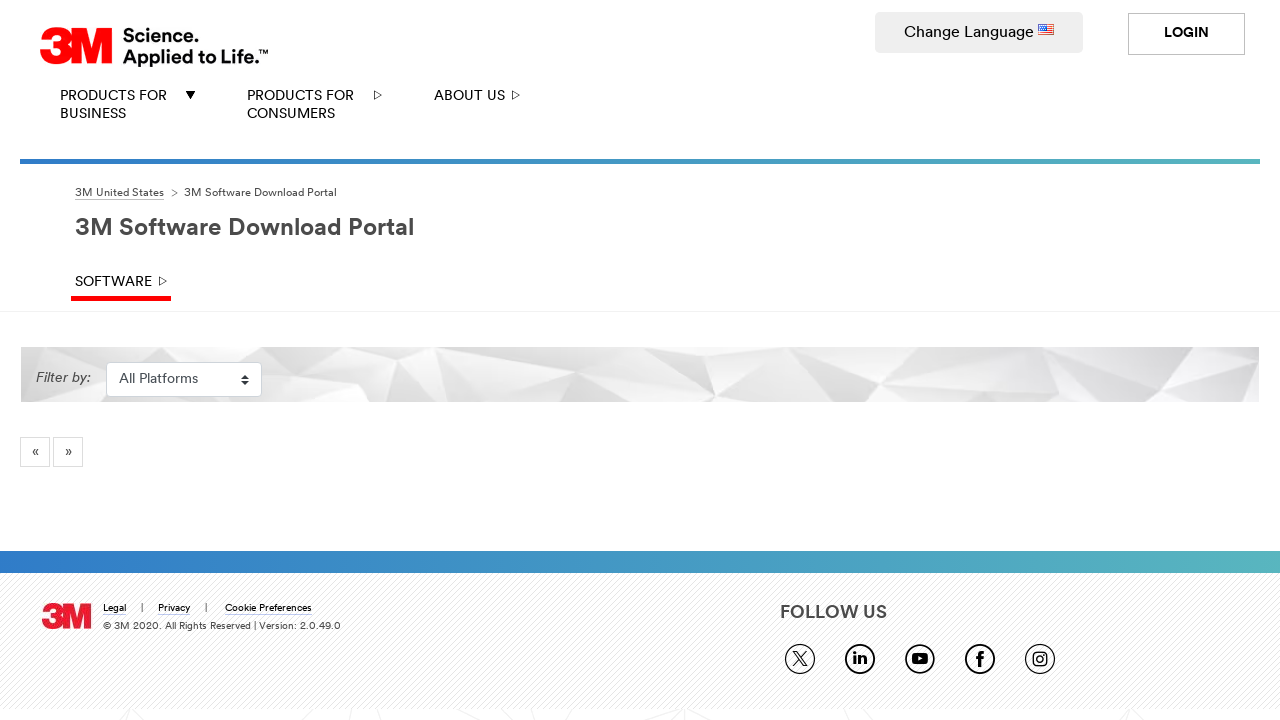

Waited for page DOM to fully load
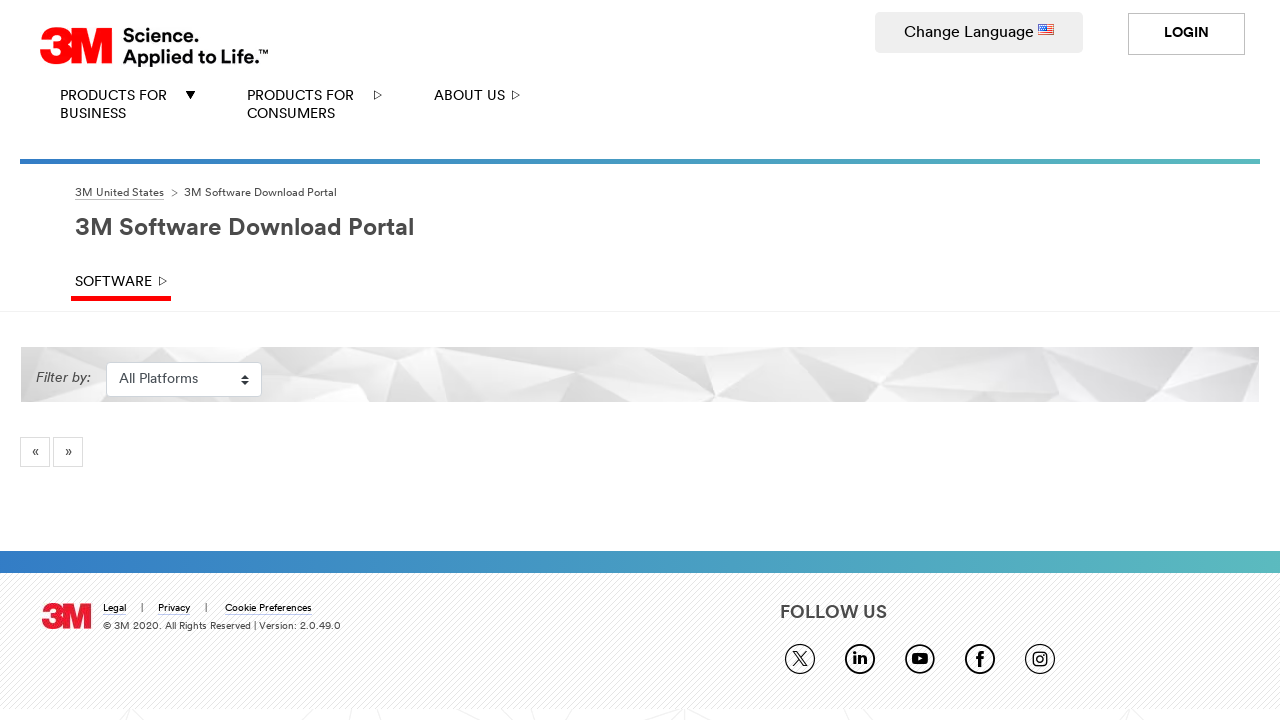

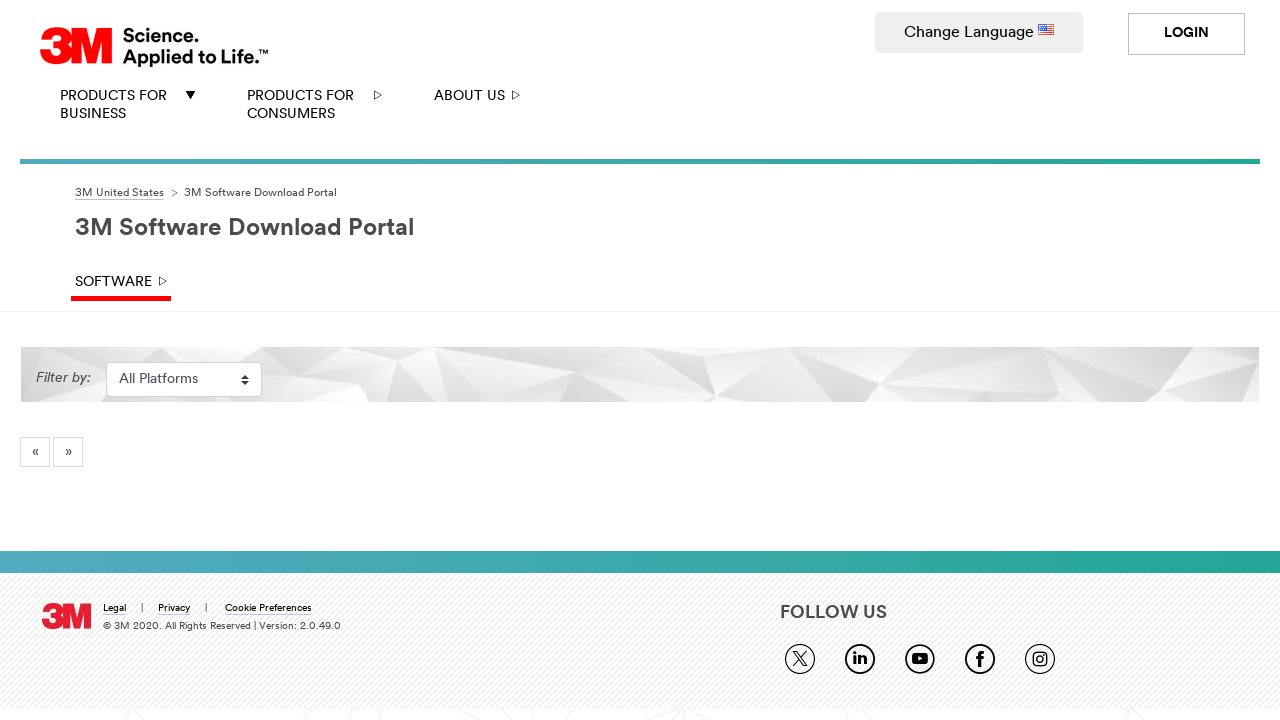